Tests form submission by clicking a link with specific calculated text, then filling out a form with first name, last name, city, and country fields, and submitting it.

Starting URL: http://suninjuly.github.io/find_link_text

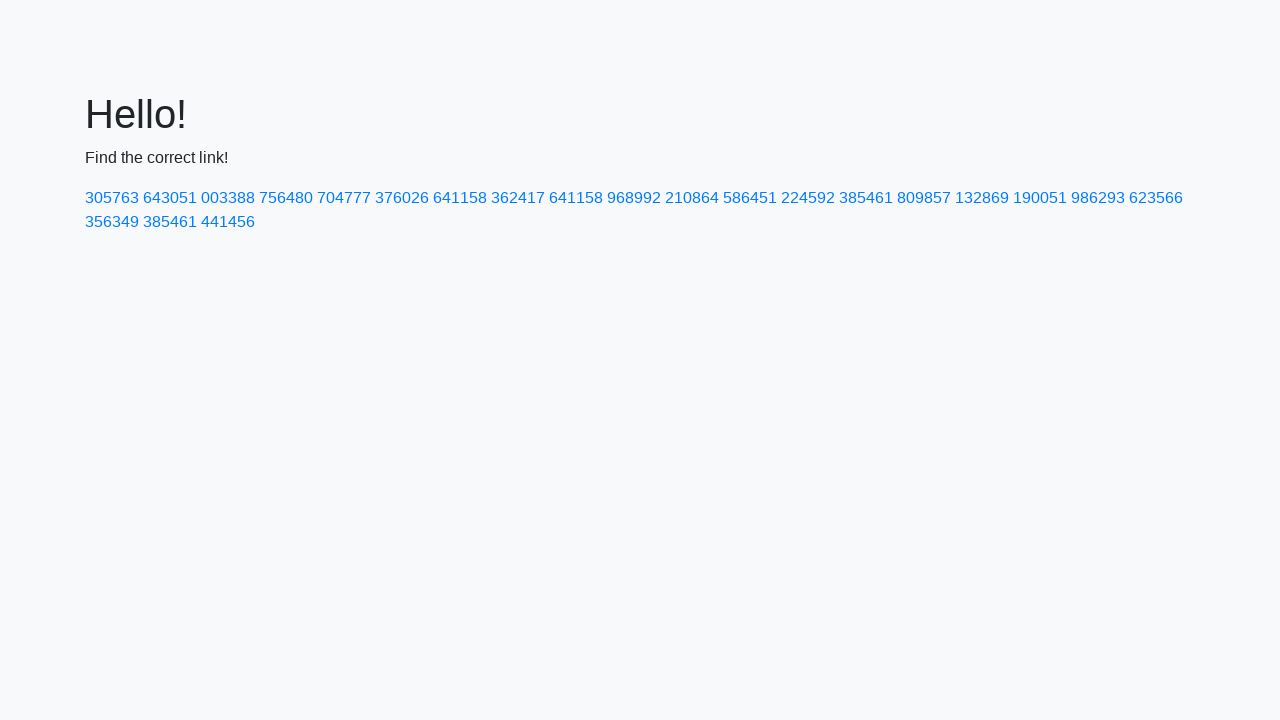

Clicked link with calculated text '224592' at (808, 198) on a:text('224592')
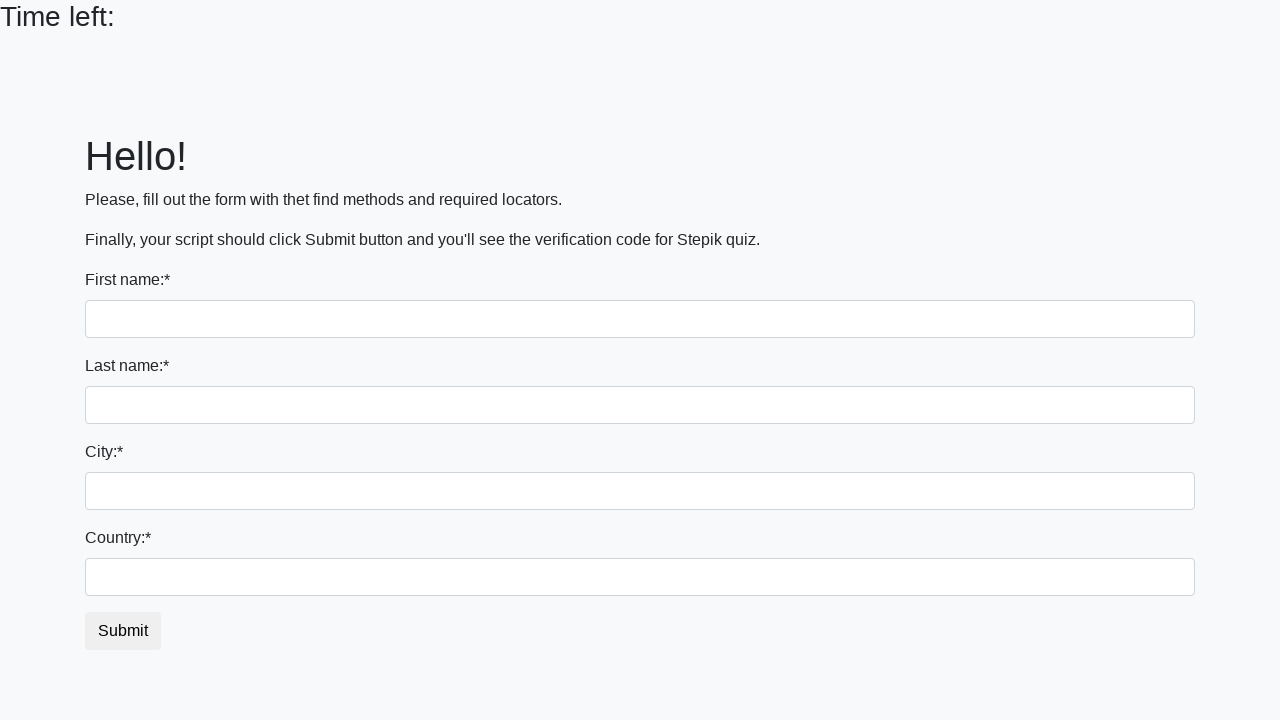

Filled first name field with 'Ivan' on input[name='first_name']
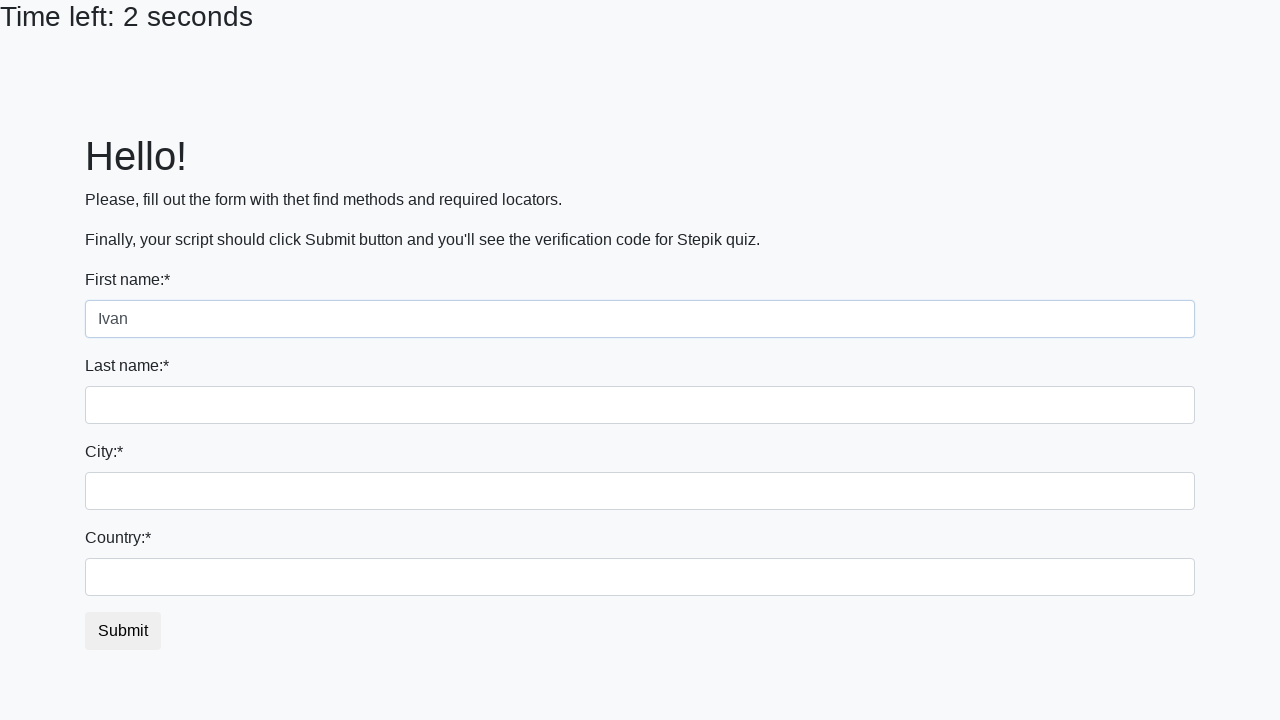

Filled last name field with 'Petrov' on input[name='last_name']
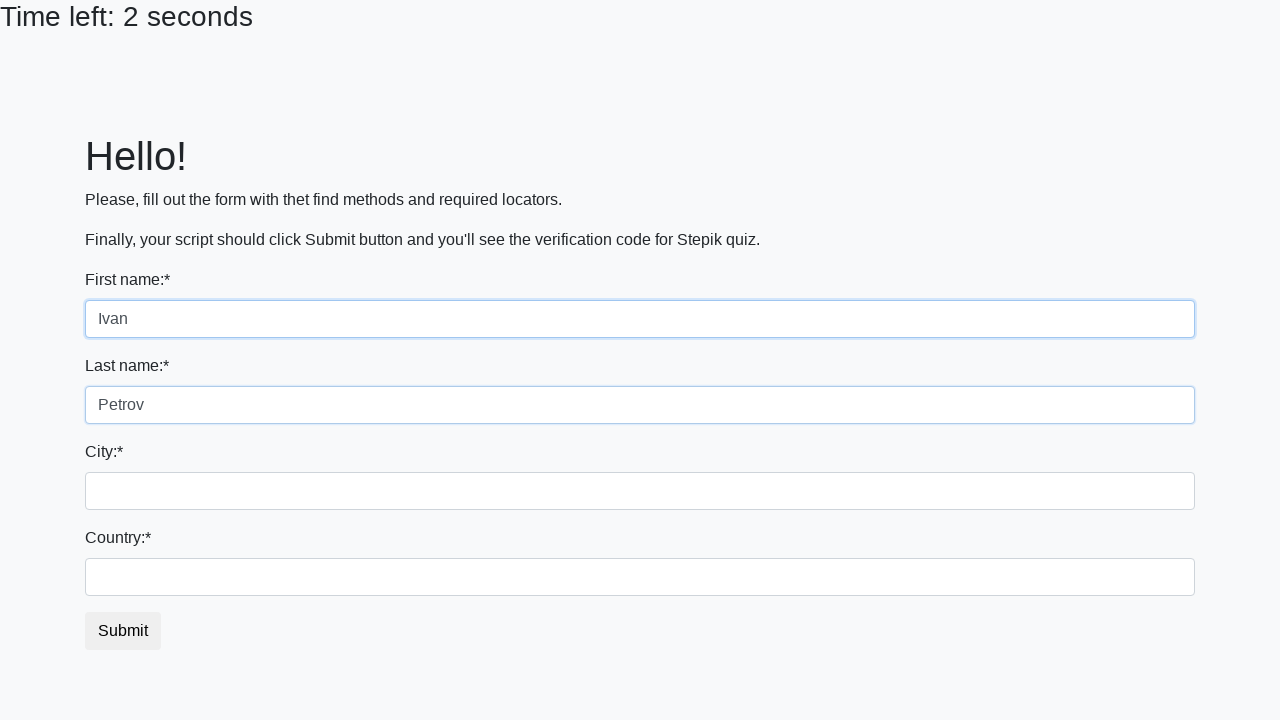

Filled city field with 'Moscow' on .city
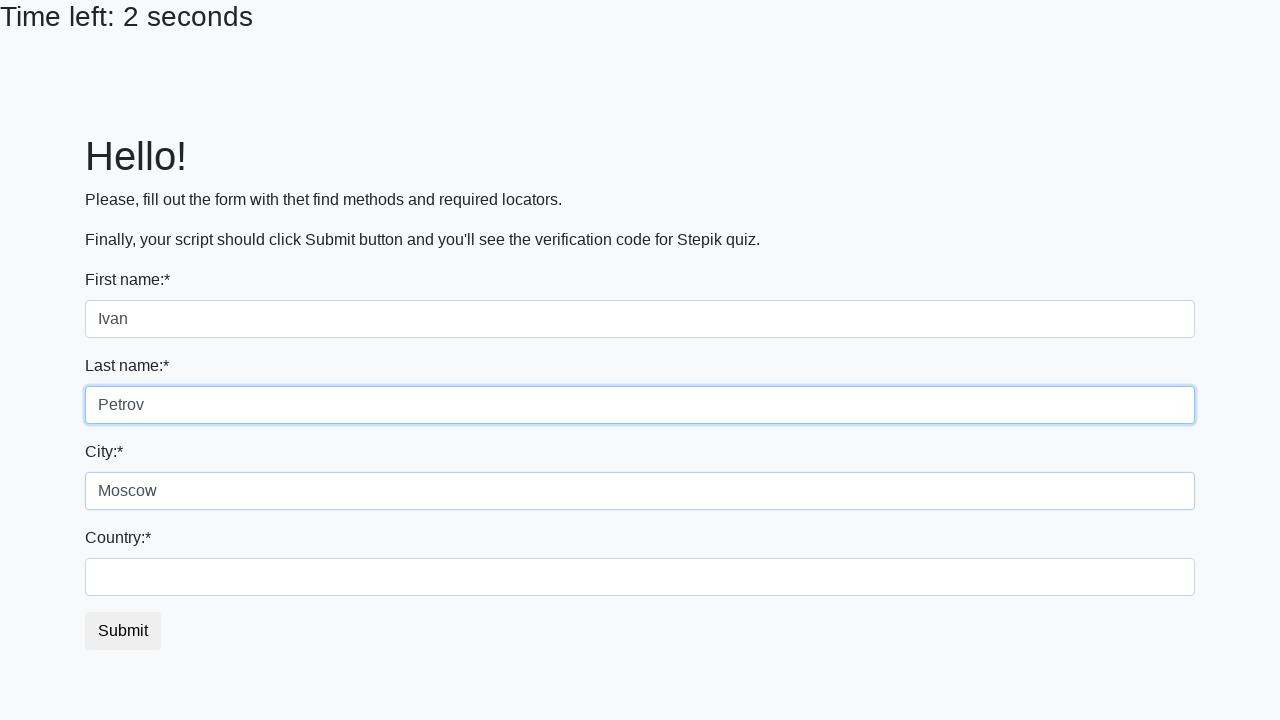

Filled country field with 'Russia' on #country
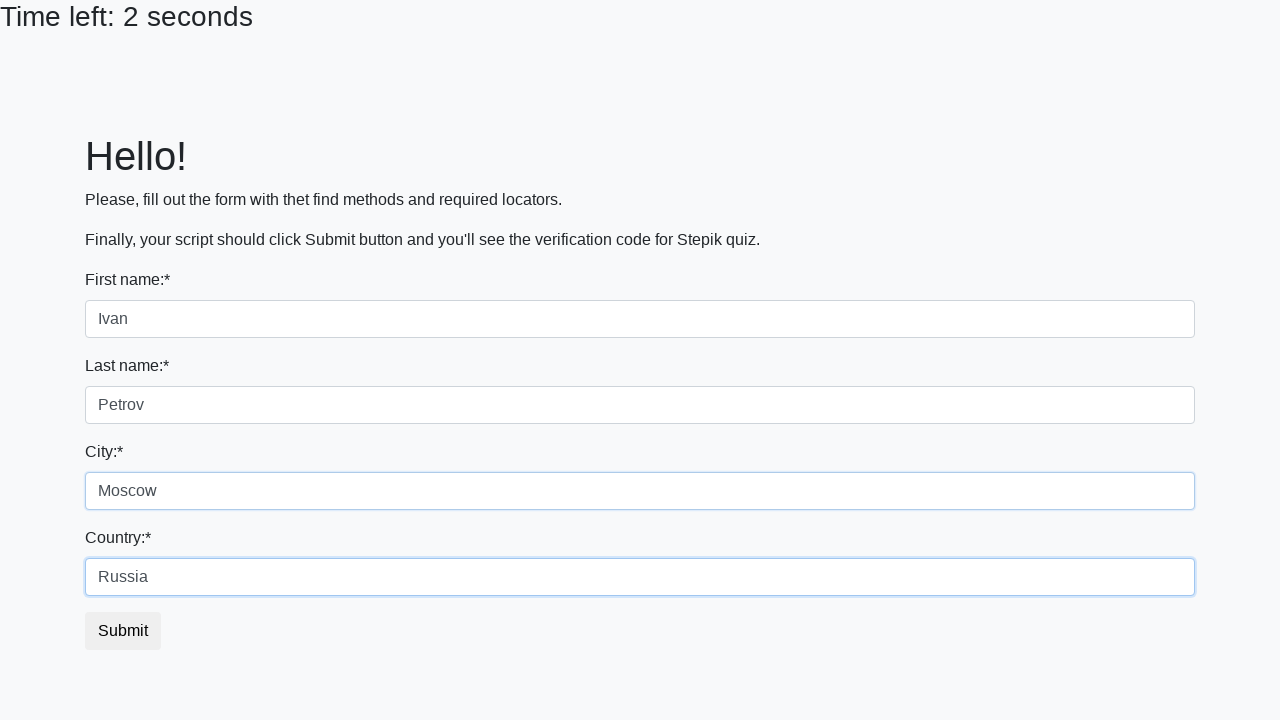

Clicked submit button to submit form at (123, 631) on button.btn
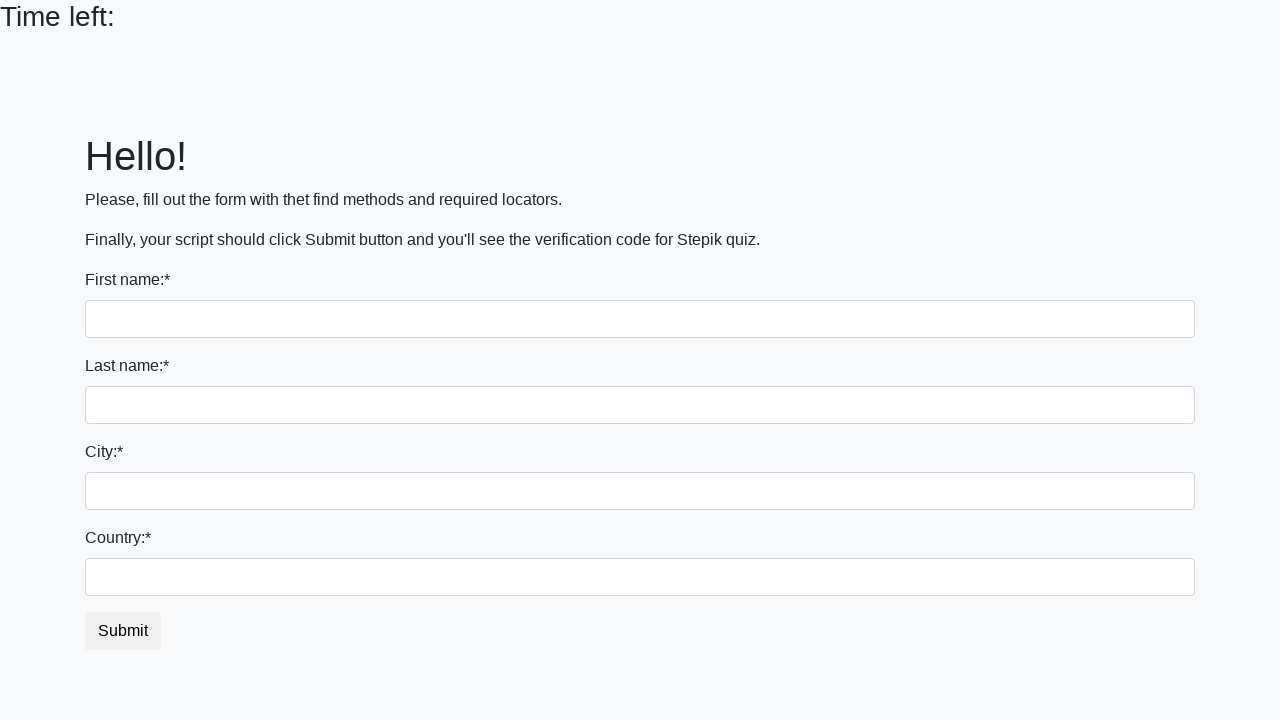

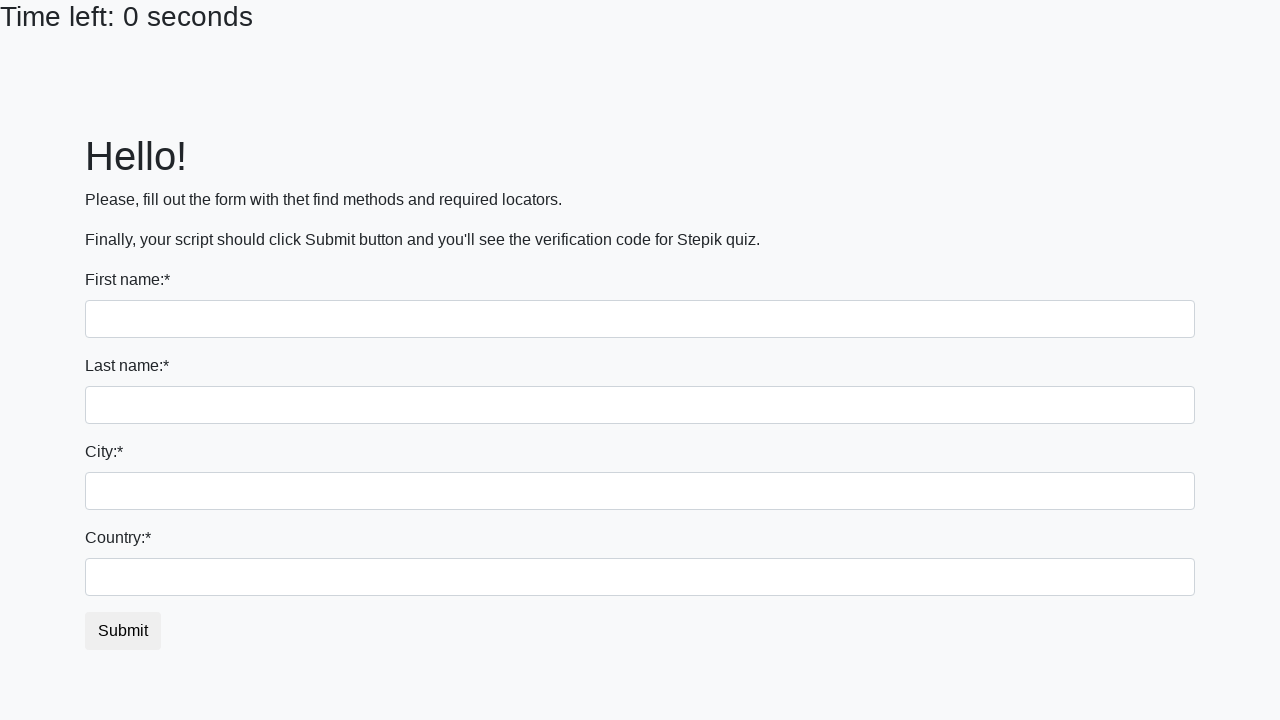